Tests opening a large modal dialog, verifying its text content, and closing it

Starting URL: https://demoqa.com/modal-dialogs

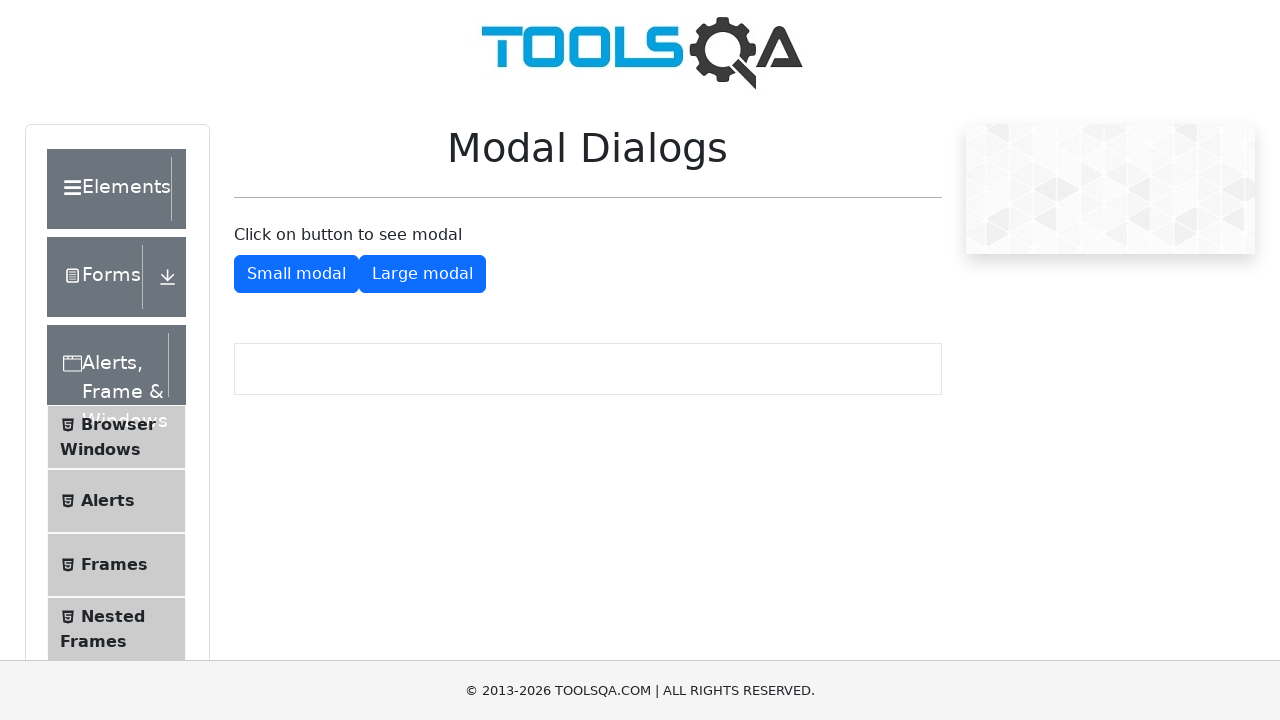

Navigated to modal dialogs test page
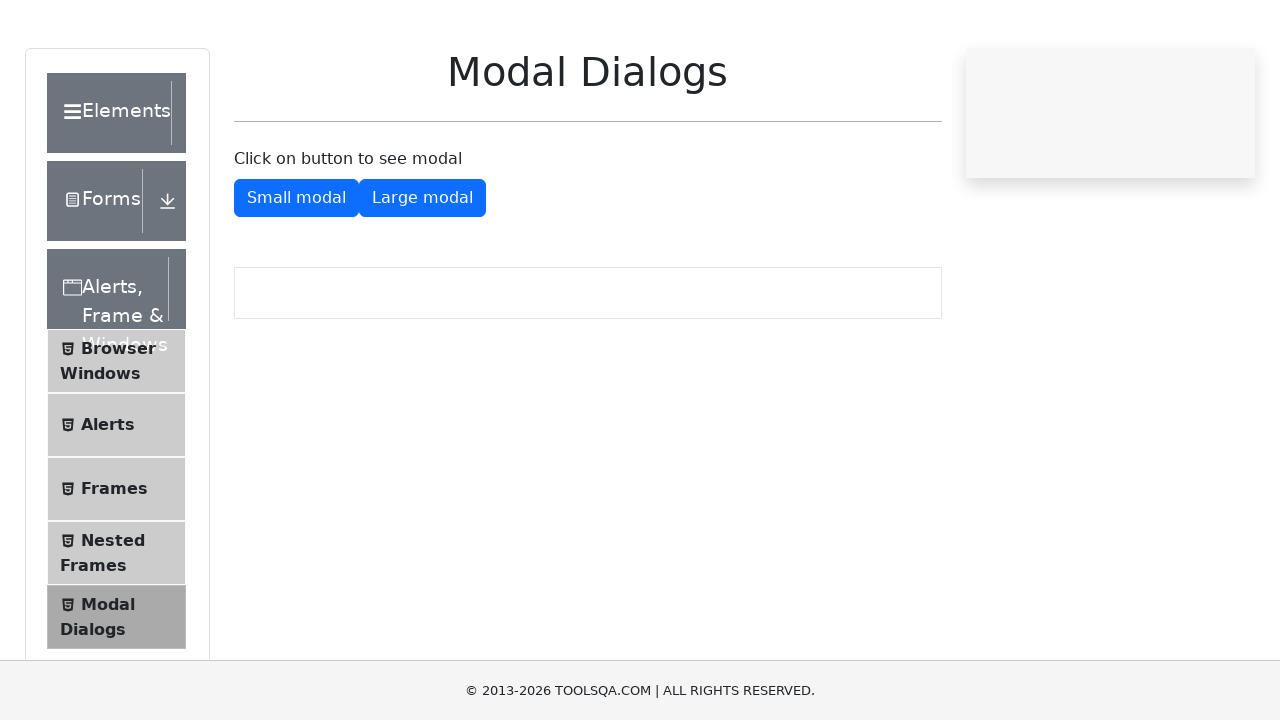

Clicked button to open large modal dialog at (422, 274) on #showLargeModal
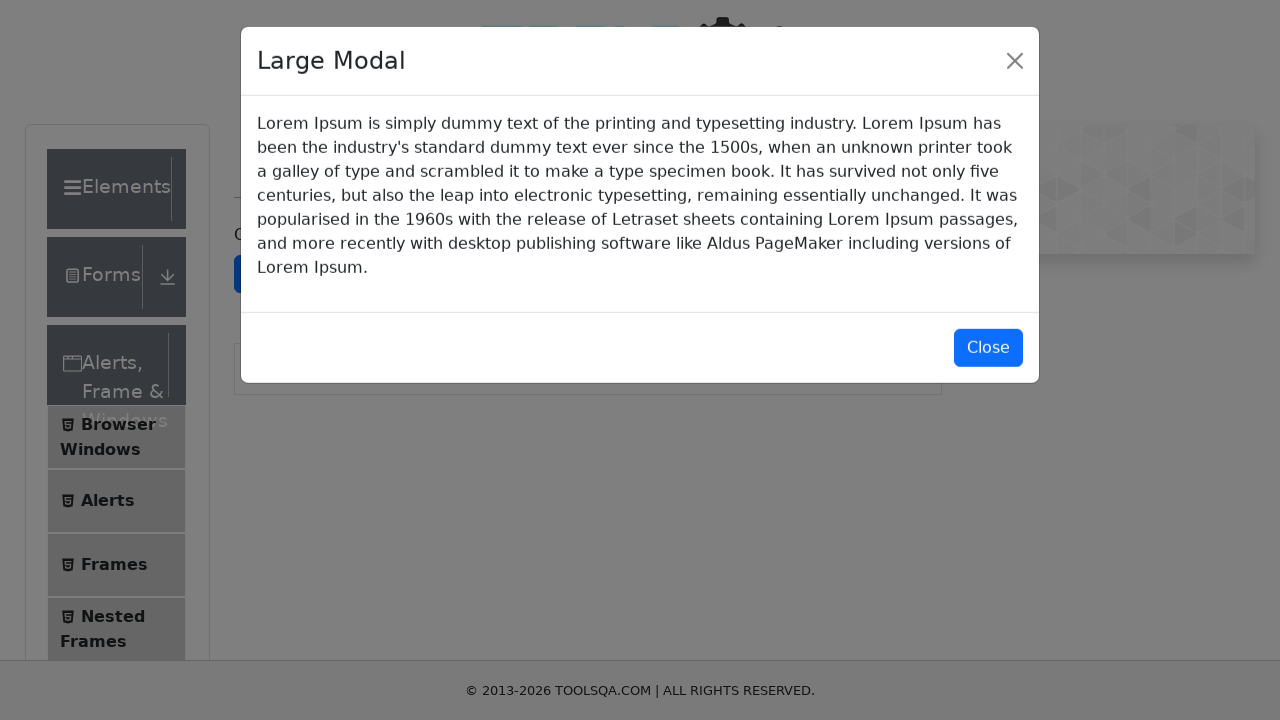

Modal content appeared
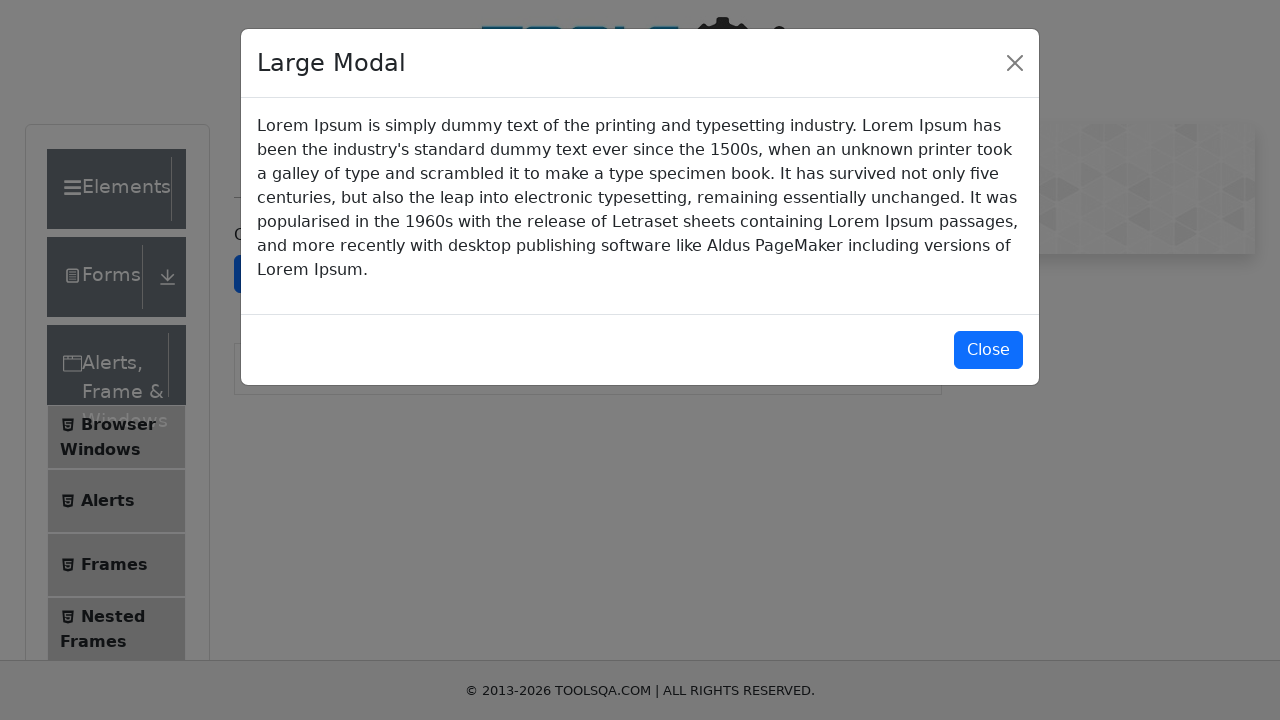

Modal body text content loaded
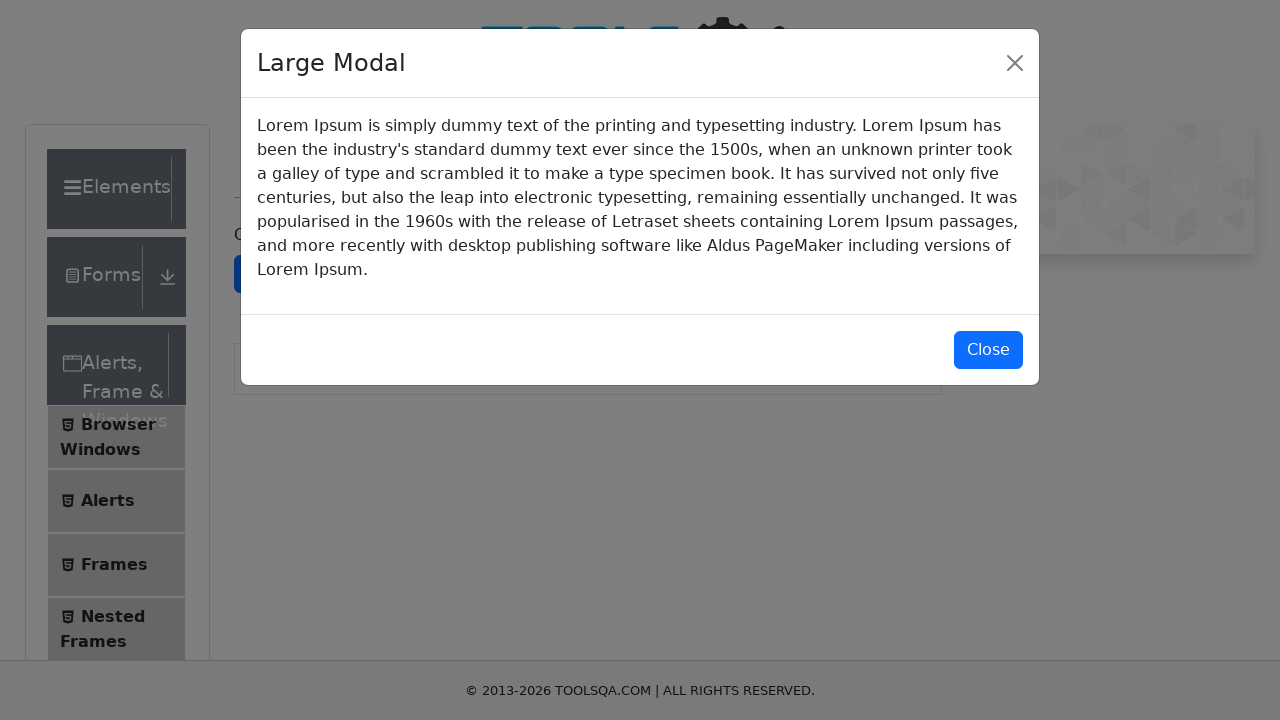

Clicked button to close large modal dialog at (988, 350) on #closeLargeModal
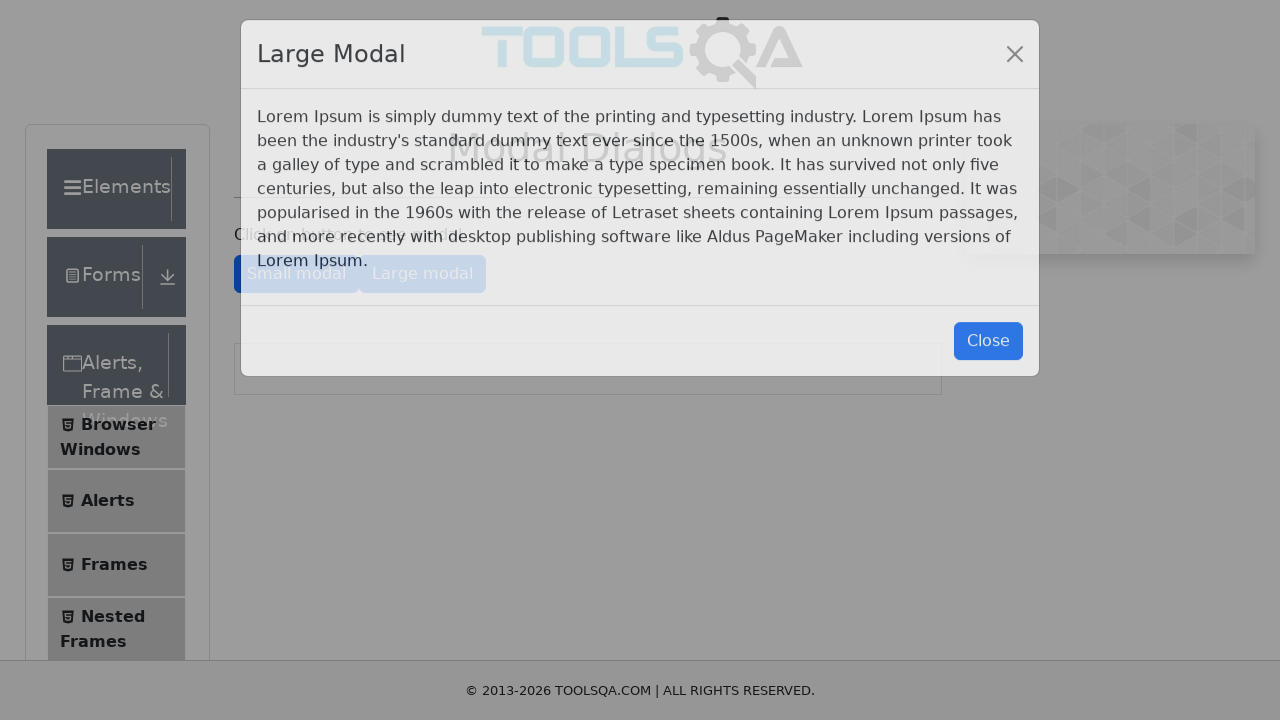

Modal dialog closed and disappeared
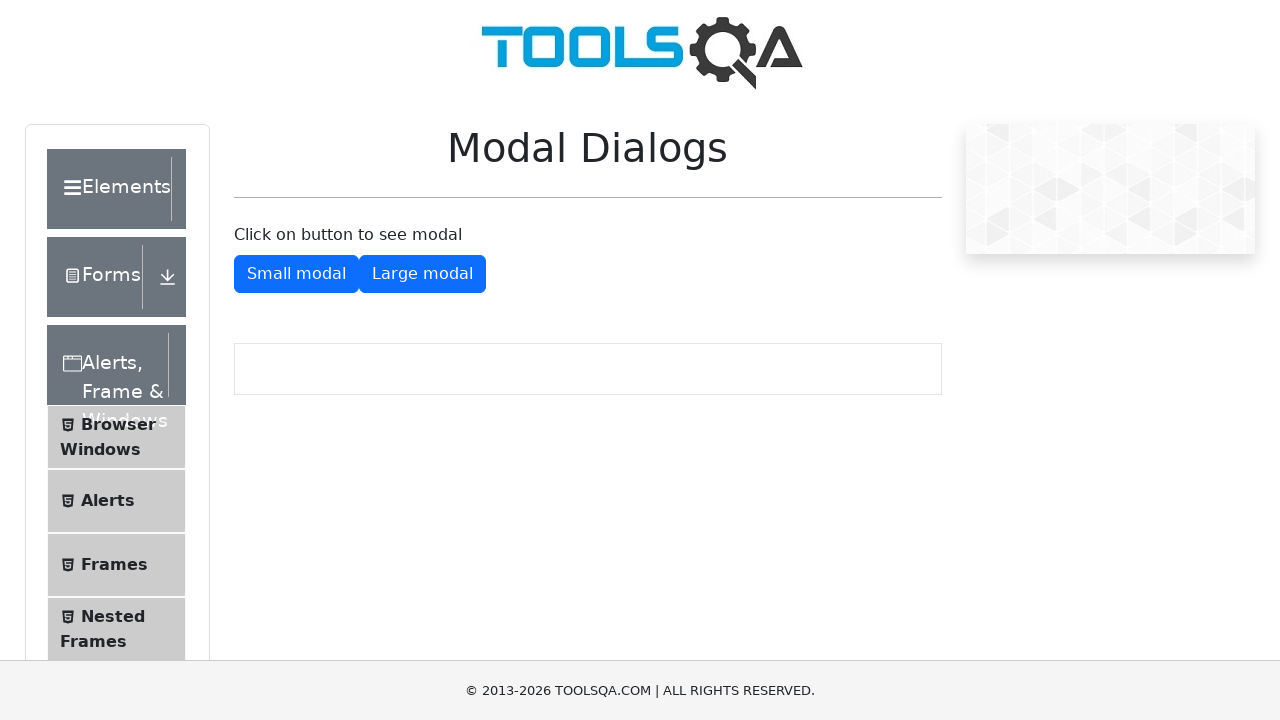

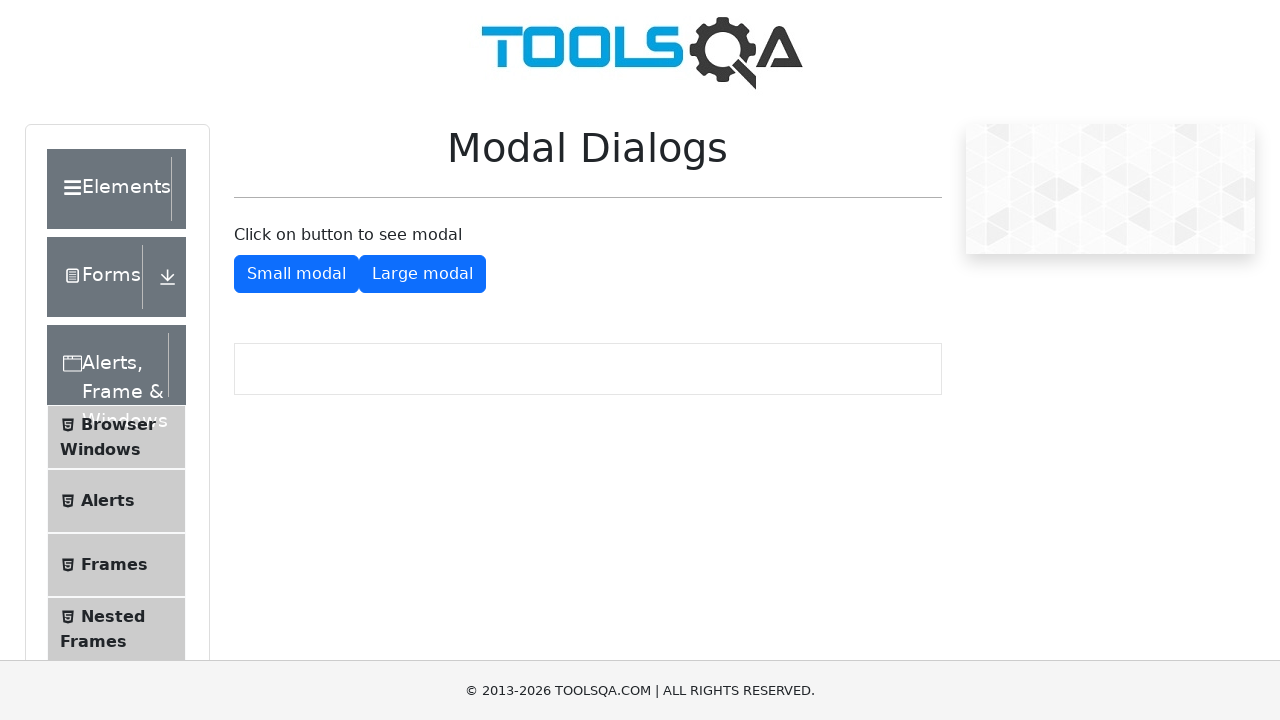